Navigates to the training support website and clicks the "About Us" link to verify navigation

Starting URL: https://v1.training-support.net

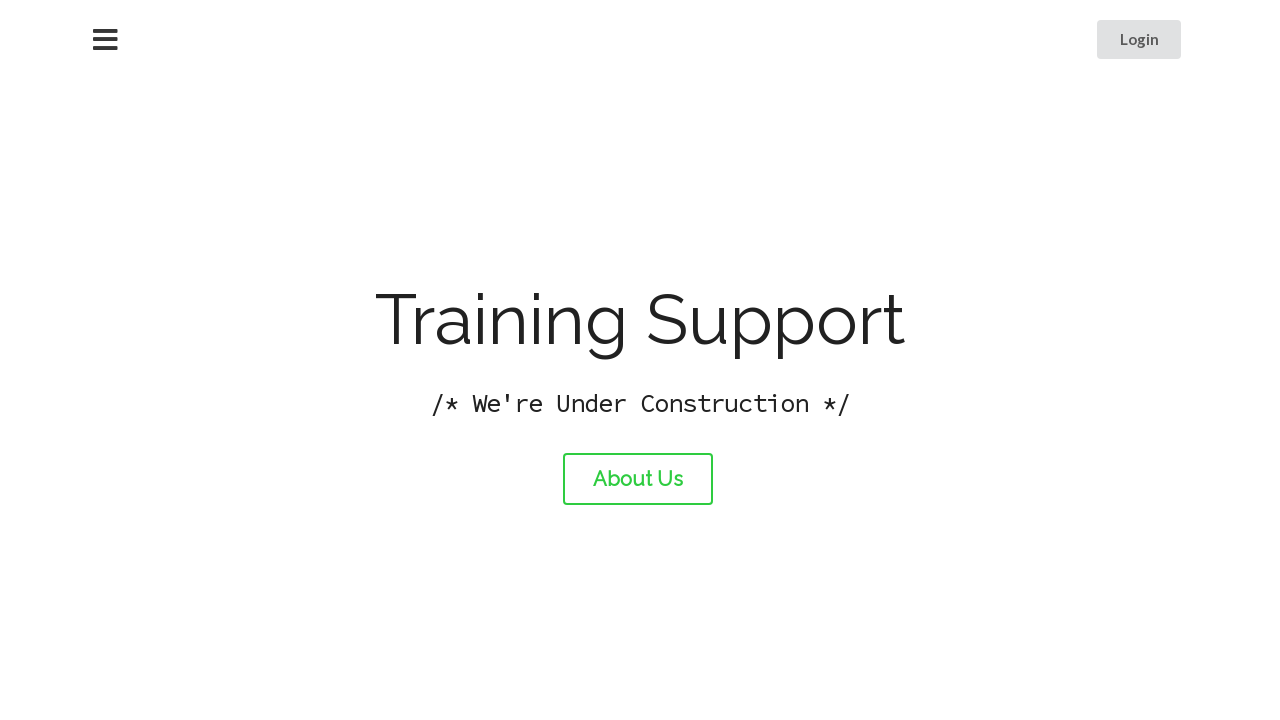

Navigated to training support website at https://v1.training-support.net
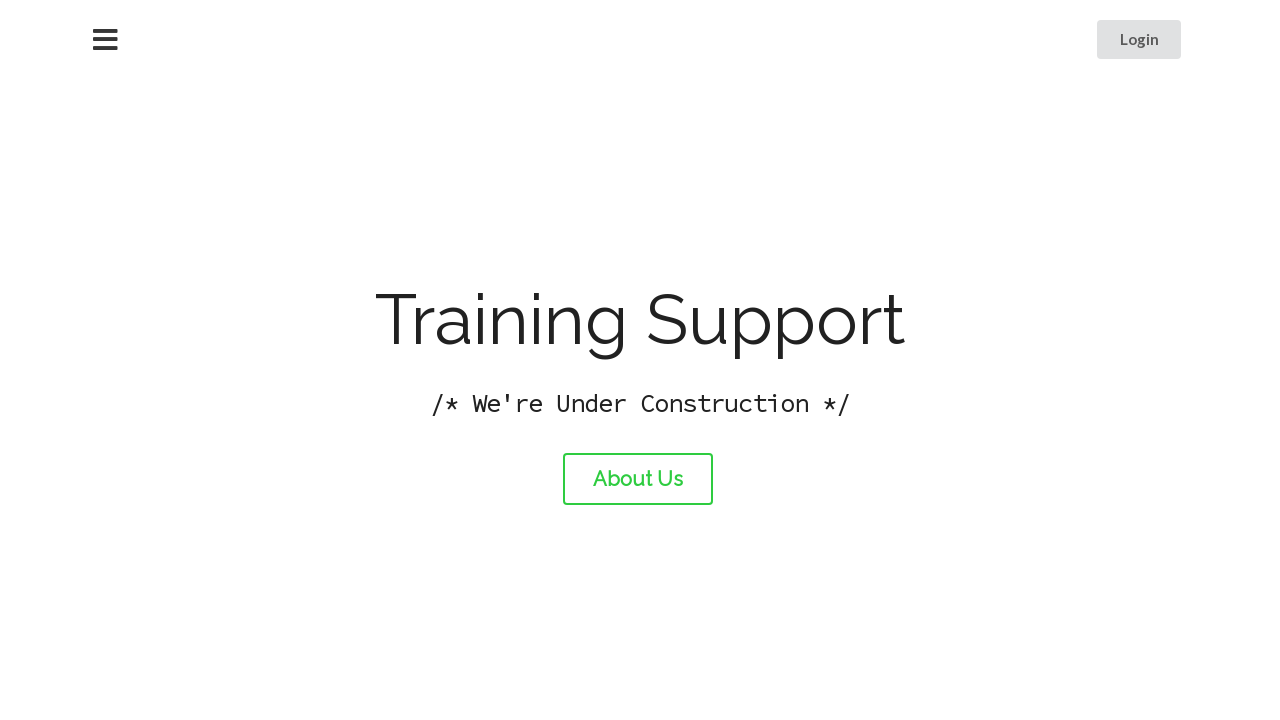

Clicked the 'About Us' link at (638, 479) on a#about-link
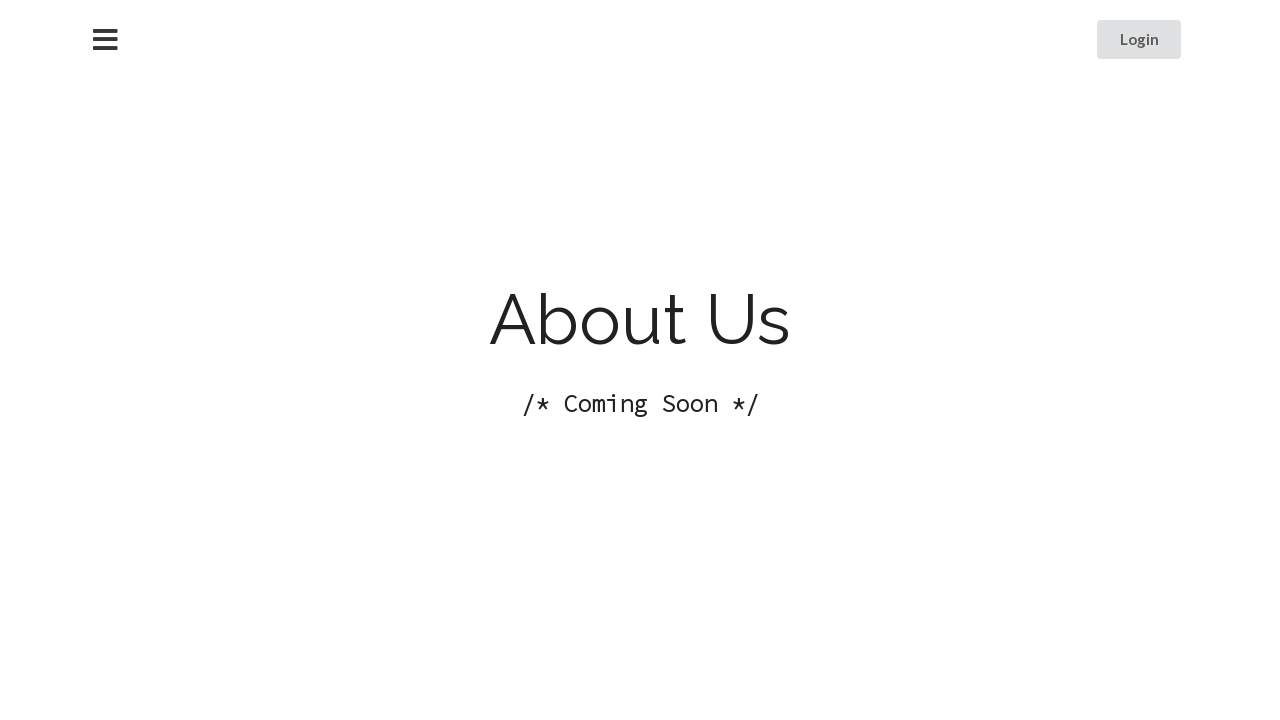

Page loaded and DOM content is ready
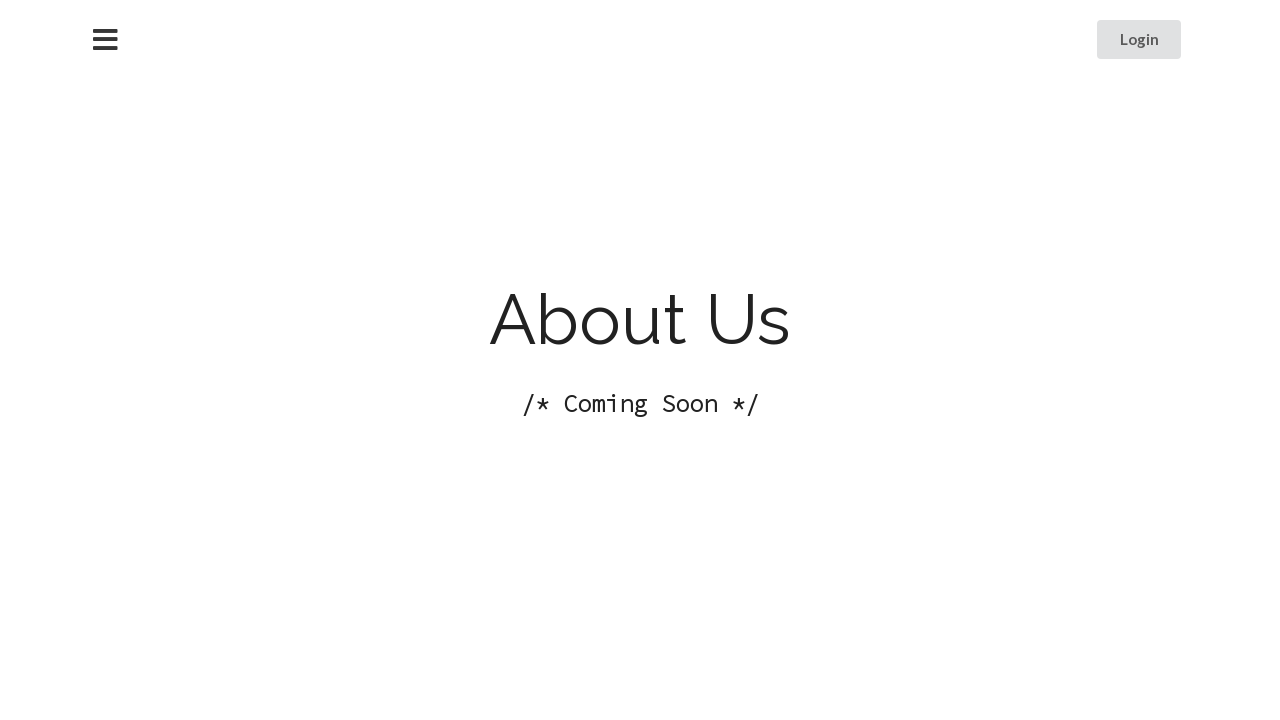

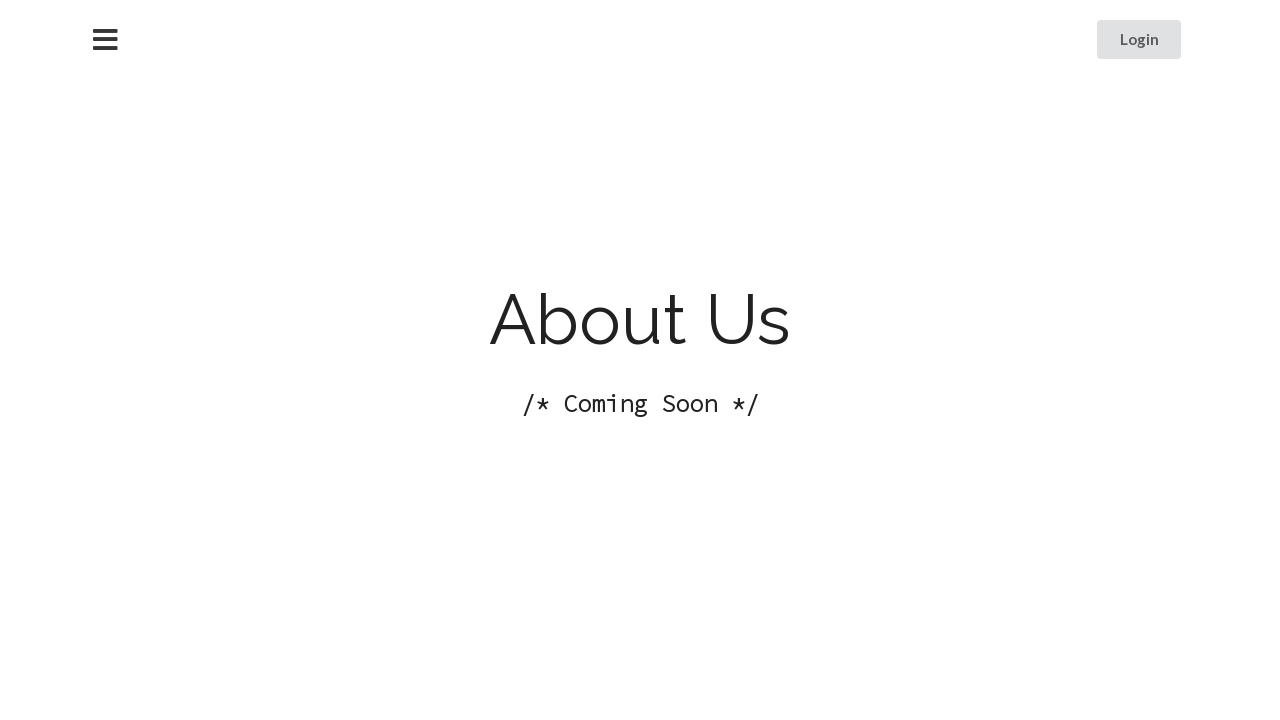